Tests that completed tasks filter does not show active tasks by adding two tasks, completing one, filtering by Completed status, and verifying only the completed task appears.

Starting URL: https://todomvc.com/examples/react/dist/

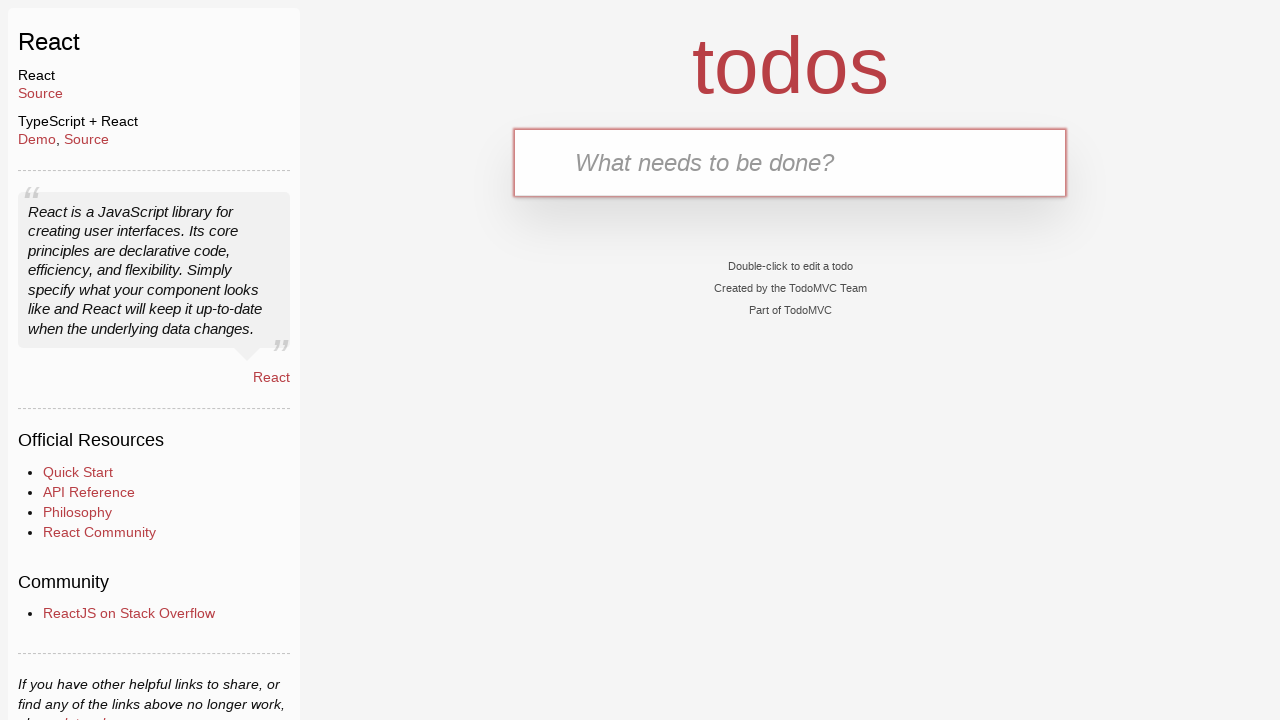

Filled input field with 'Feed the cat' task on .new-todo
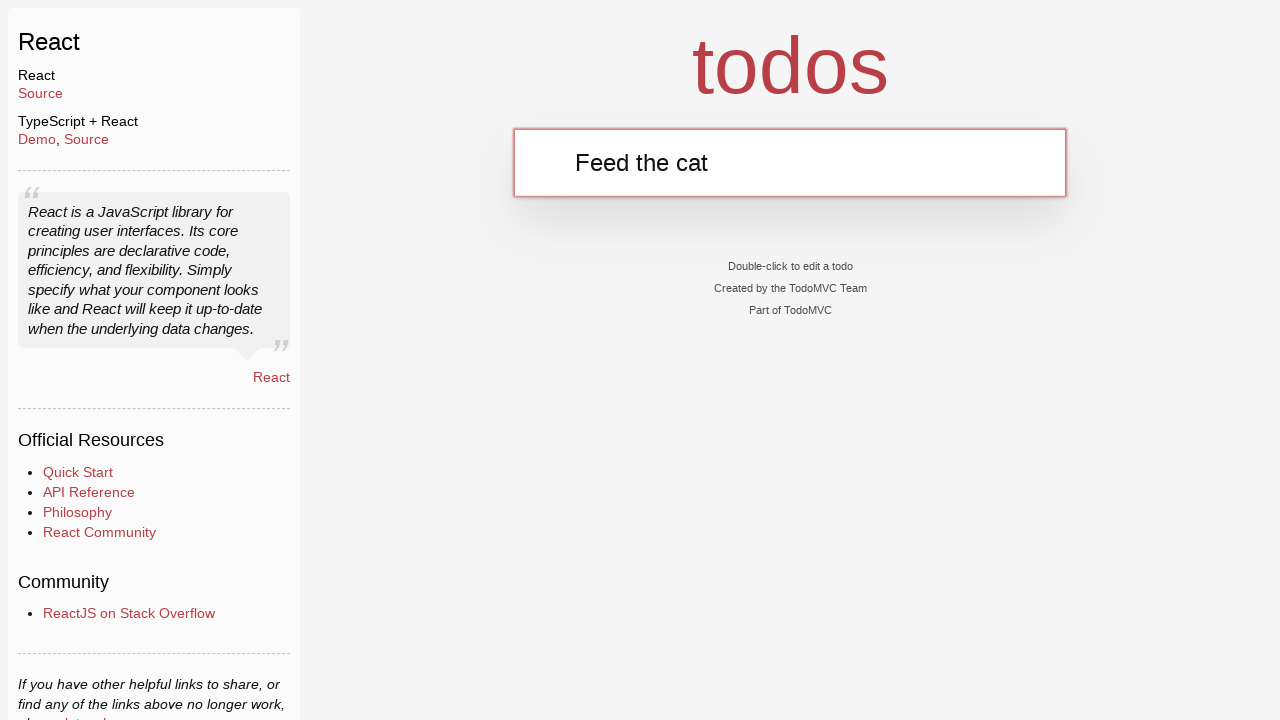

Pressed Enter to add 'Feed the cat' task on .new-todo
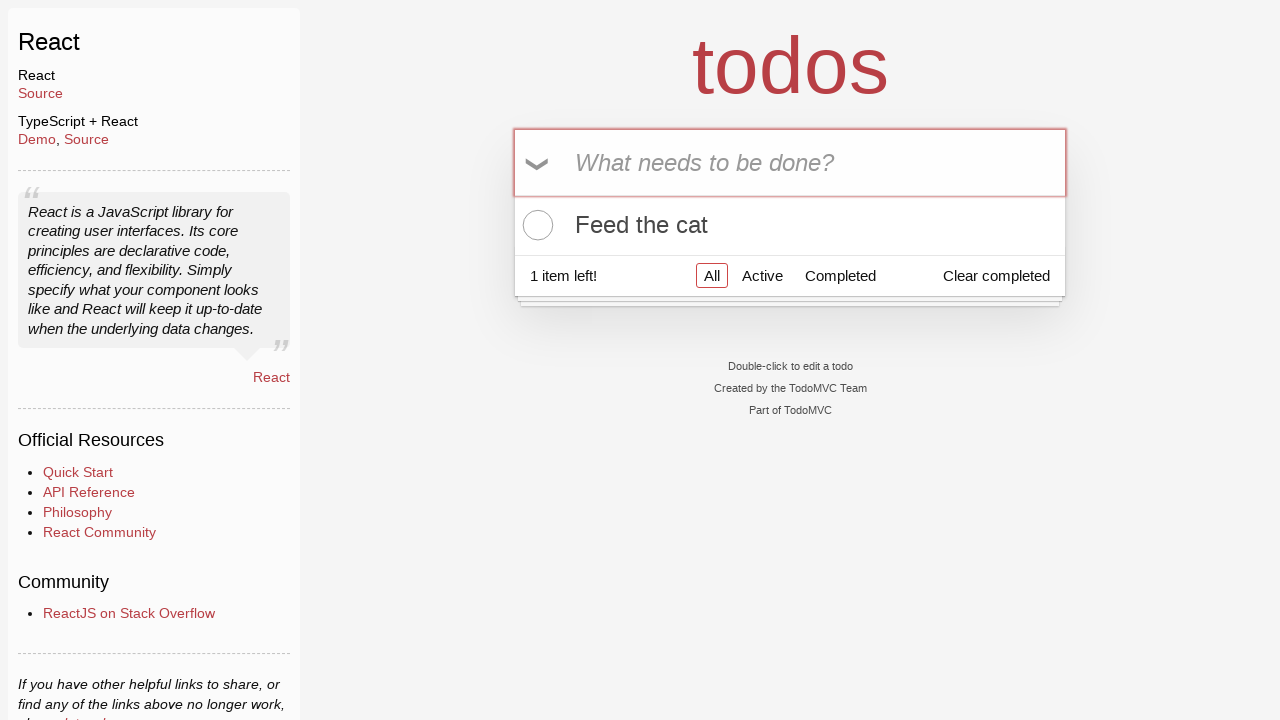

Filled input field with 'Walk the dog' task on .new-todo
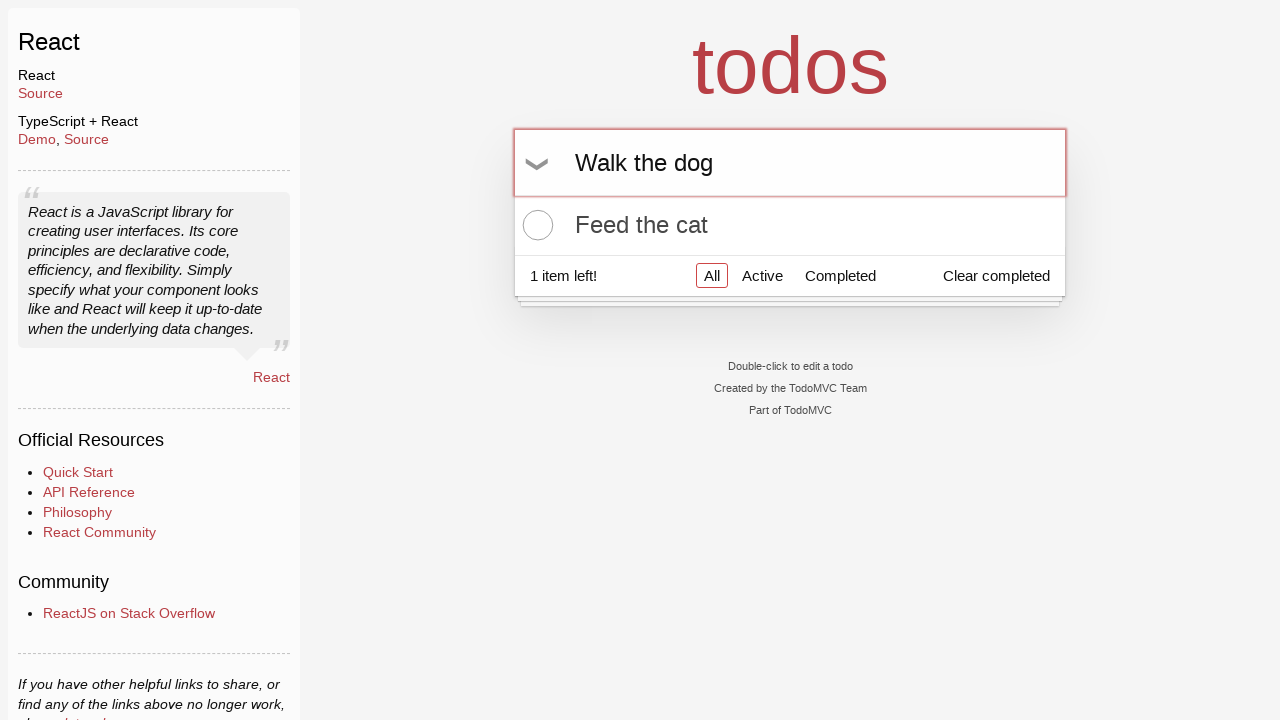

Pressed Enter to add 'Walk the dog' task on .new-todo
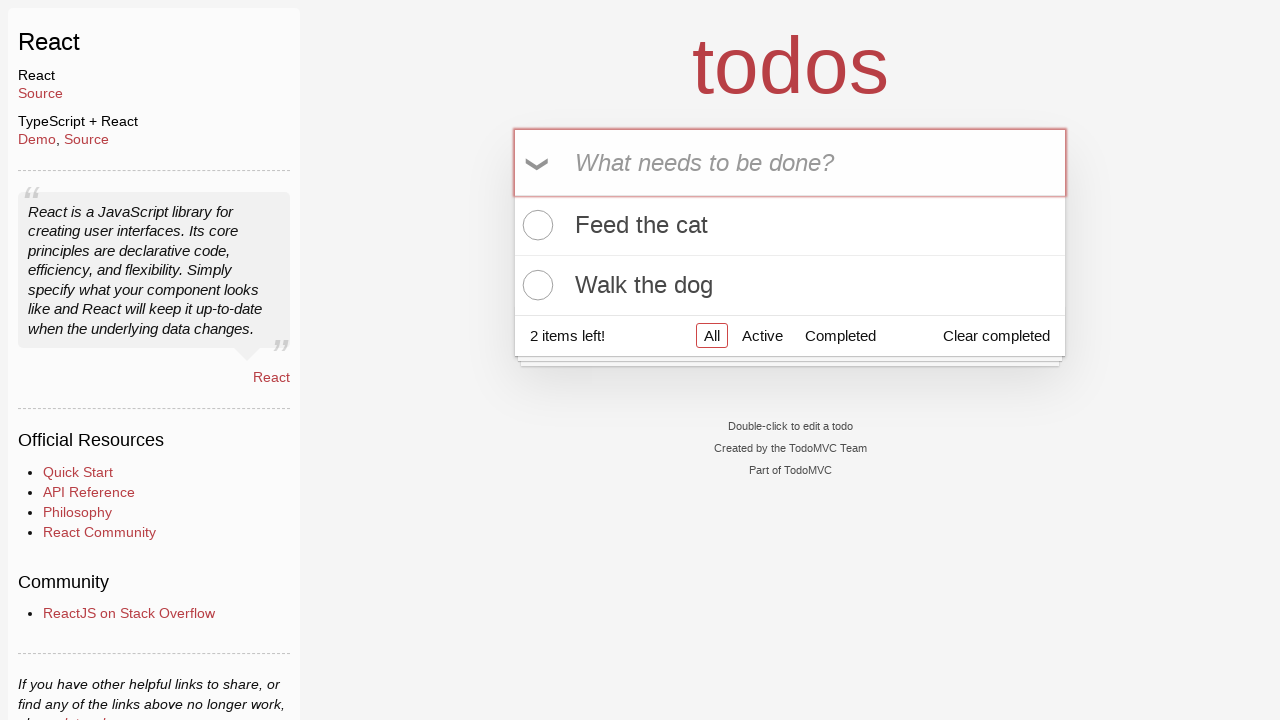

Clicked toggle checkbox to complete 'Feed the cat' task at (535, 225) on .todo-list li:has-text('Feed the cat') .toggle
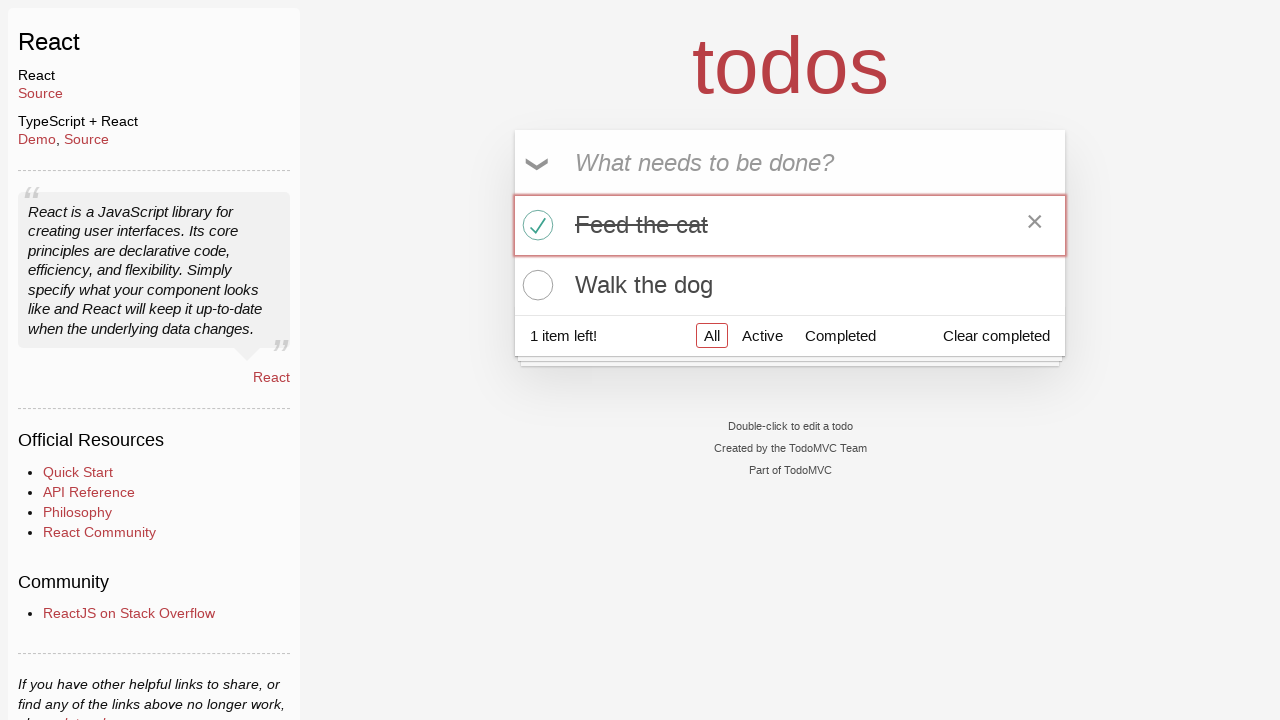

Clicked 'Completed' filter button at (840, 335) on a:has-text('Completed')
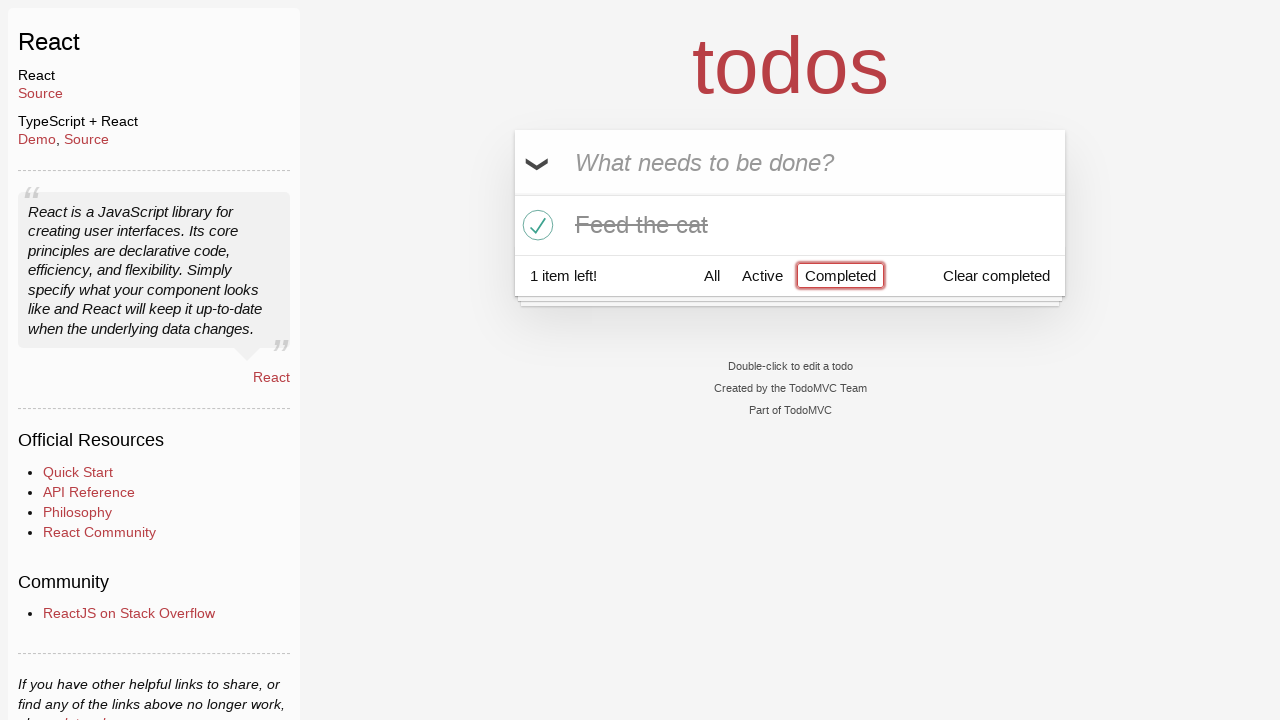

Verified 'Feed the cat' completed task is visible in filtered view
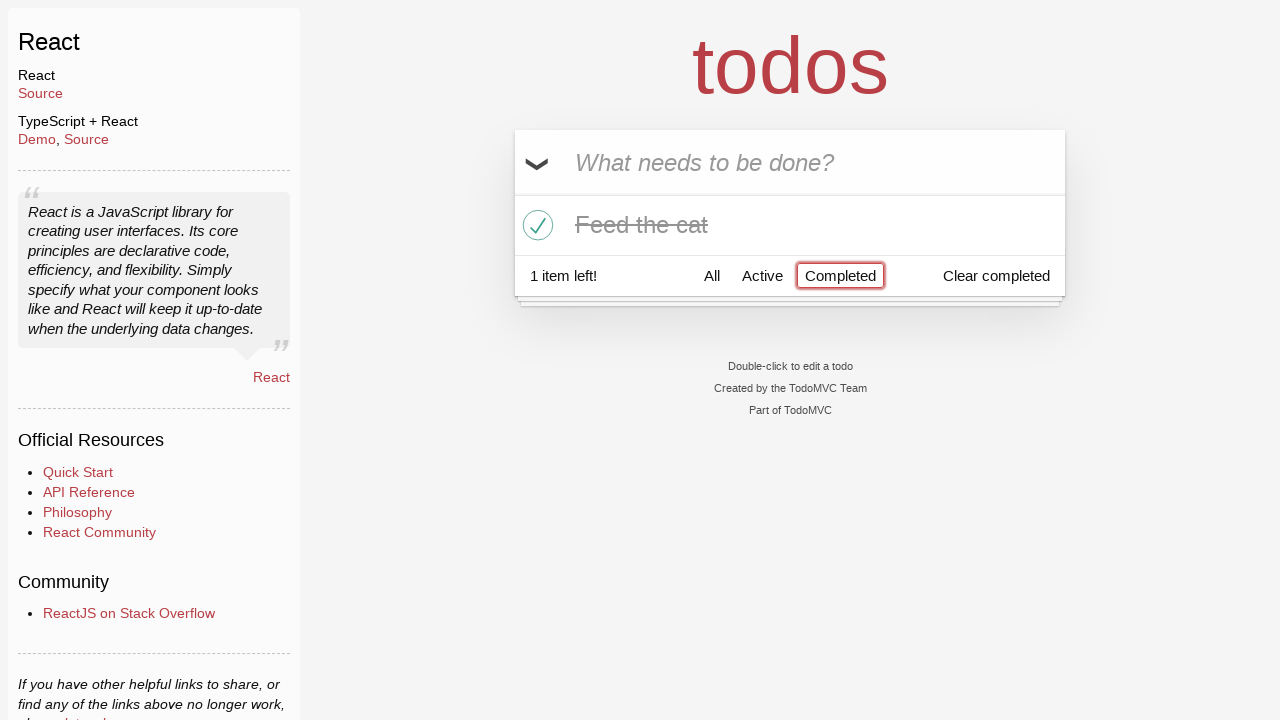

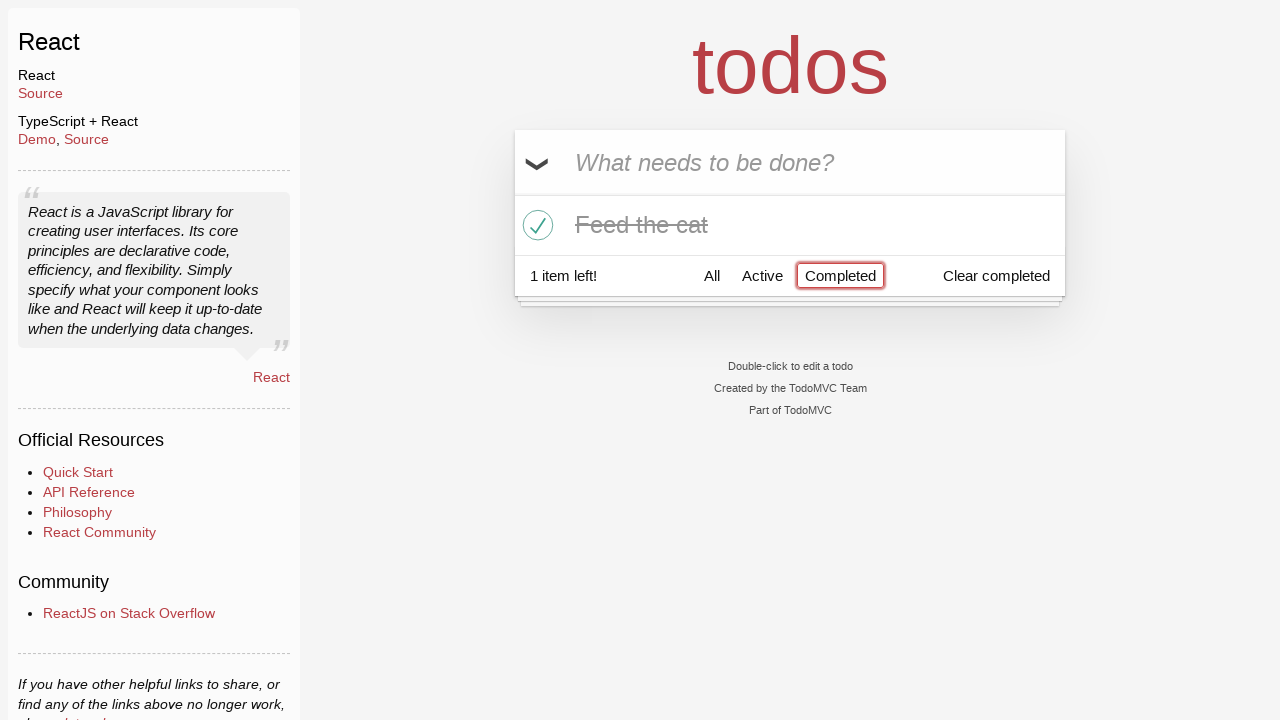